Tests filtering to display only completed todo items

Starting URL: https://demo.playwright.dev/todomvc

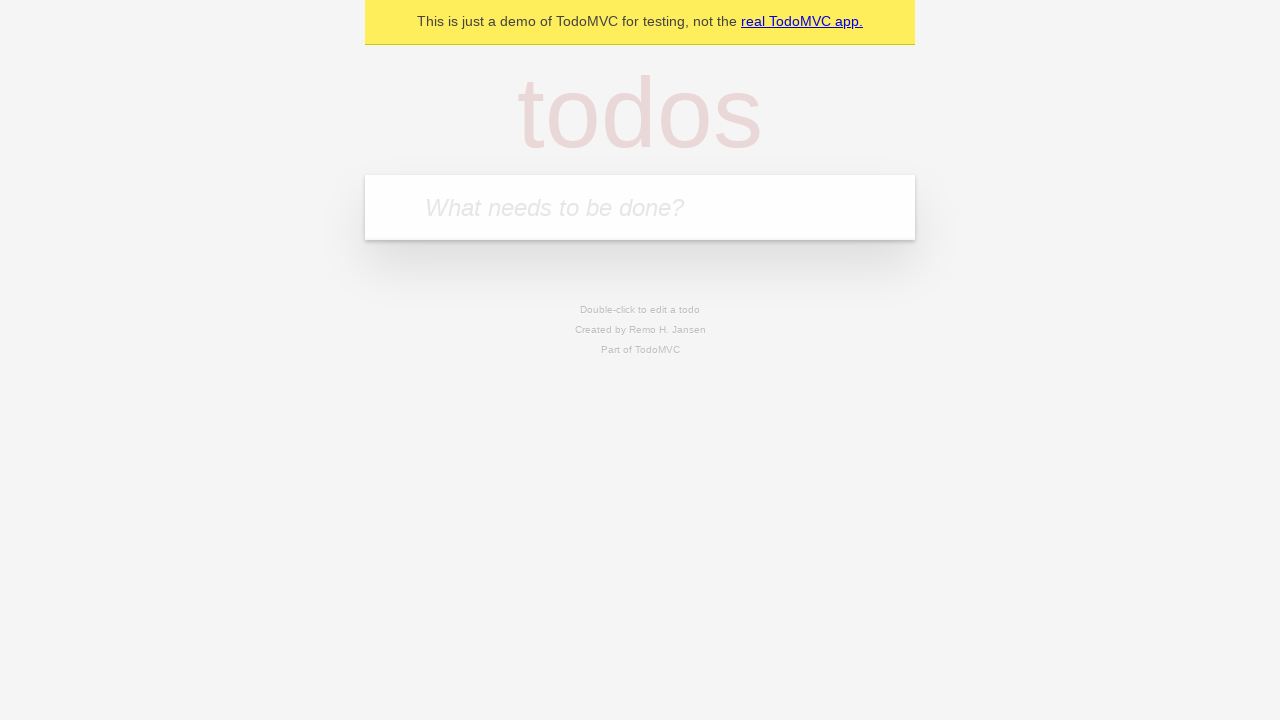

Filled todo input with 'buy some cheese' on internal:attr=[placeholder="What needs to be done?"i]
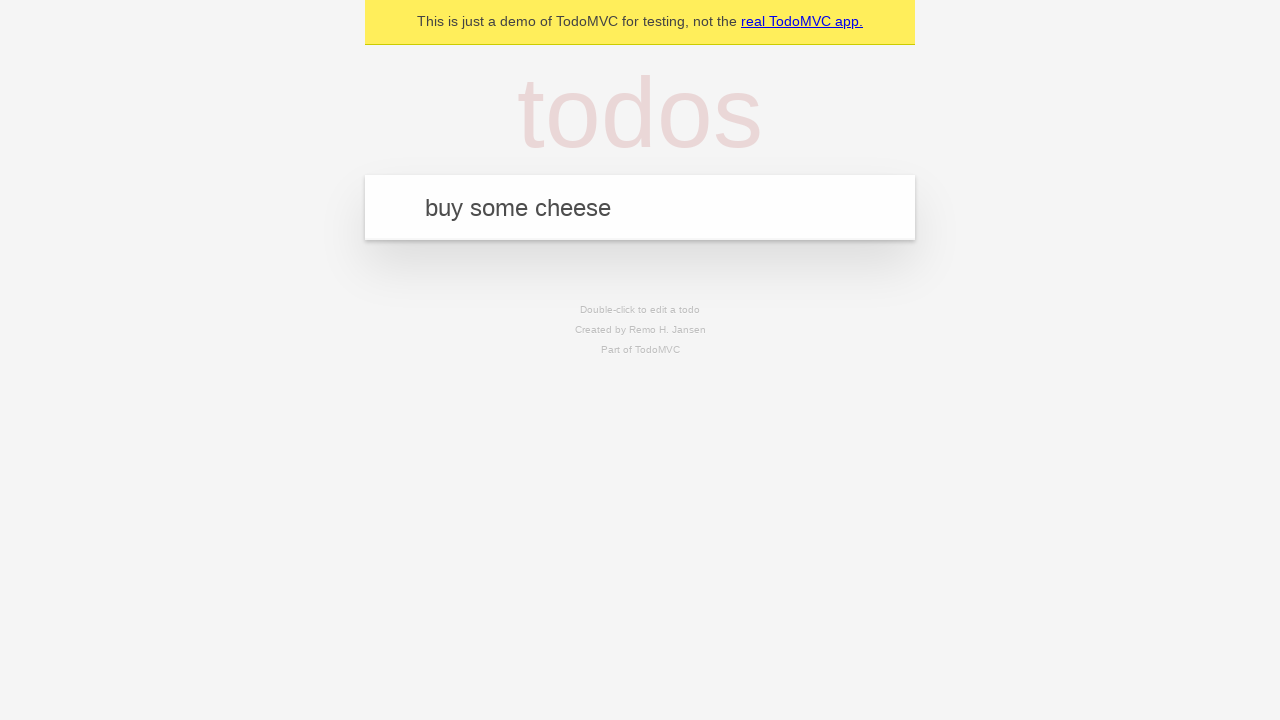

Pressed Enter to add 'buy some cheese' todo on internal:attr=[placeholder="What needs to be done?"i]
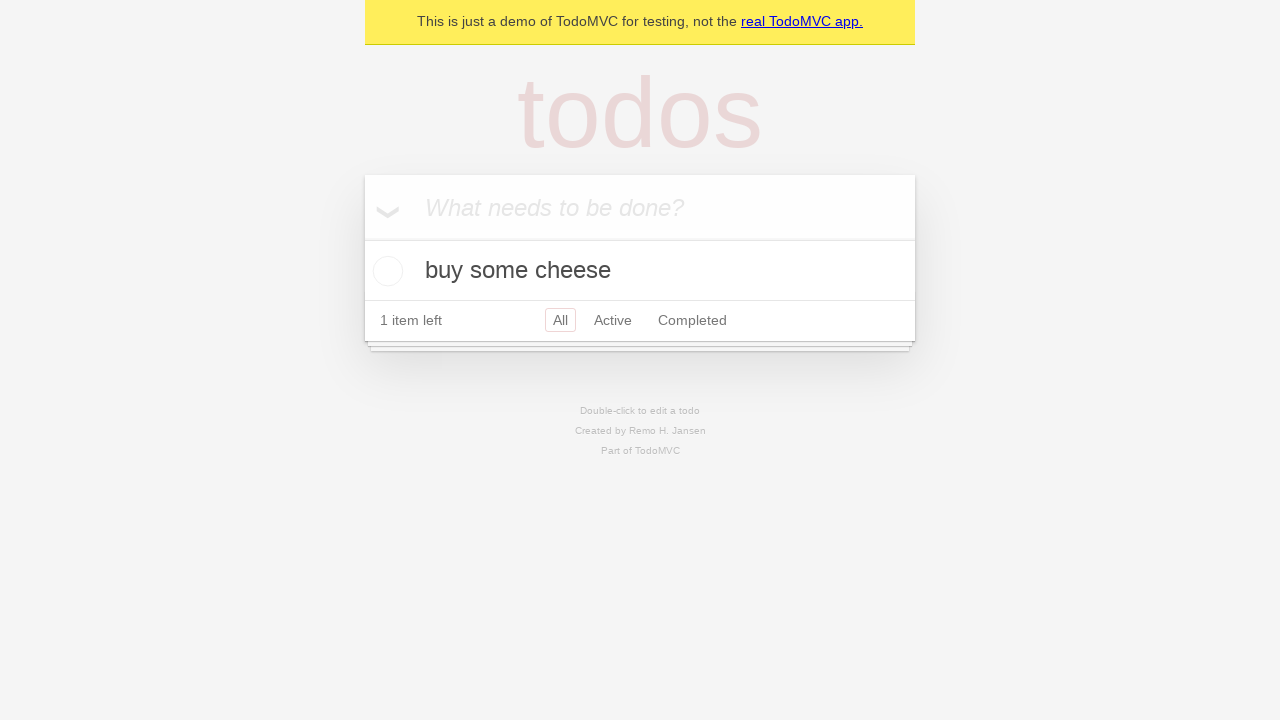

Filled todo input with 'feed the cat' on internal:attr=[placeholder="What needs to be done?"i]
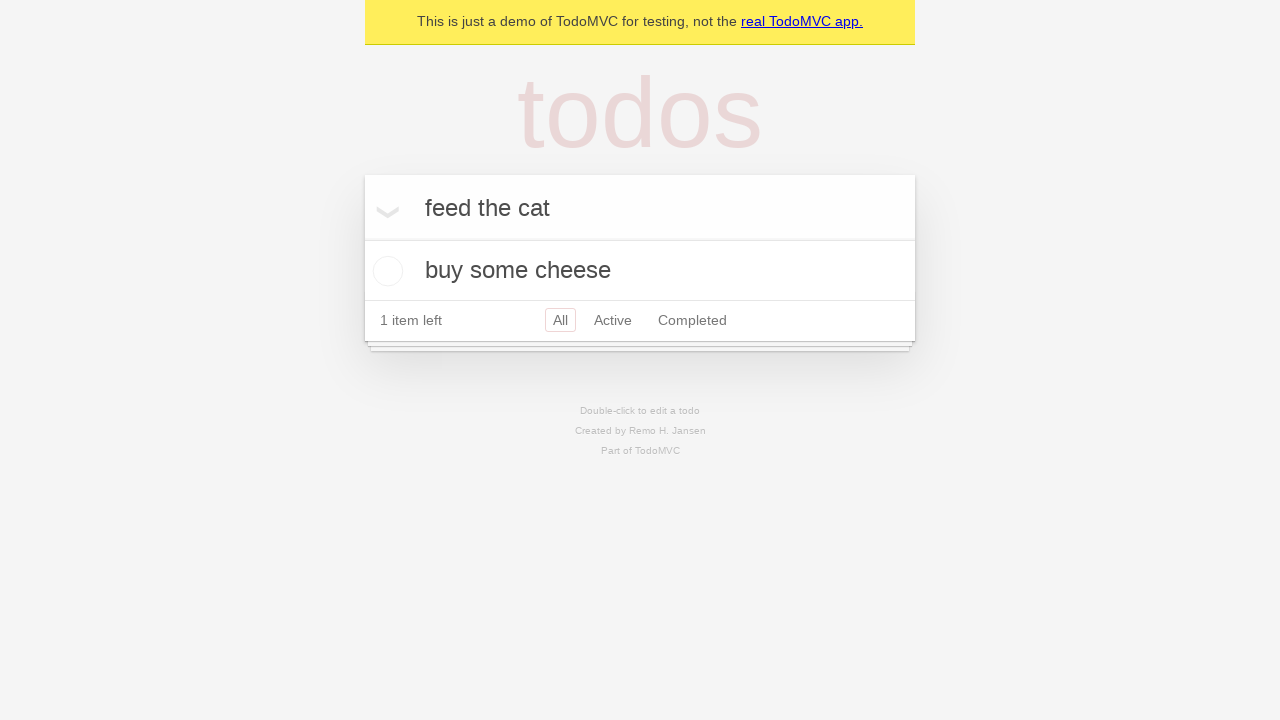

Pressed Enter to add 'feed the cat' todo on internal:attr=[placeholder="What needs to be done?"i]
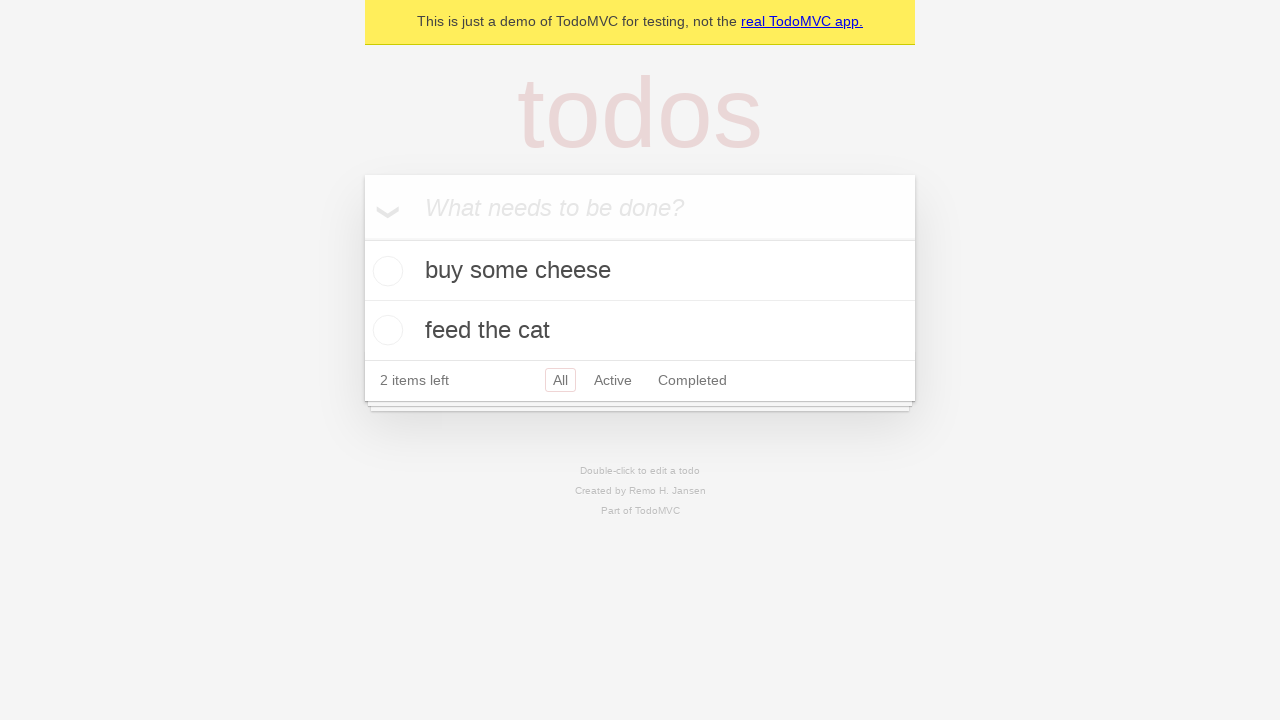

Filled todo input with 'book a doctors appointment' on internal:attr=[placeholder="What needs to be done?"i]
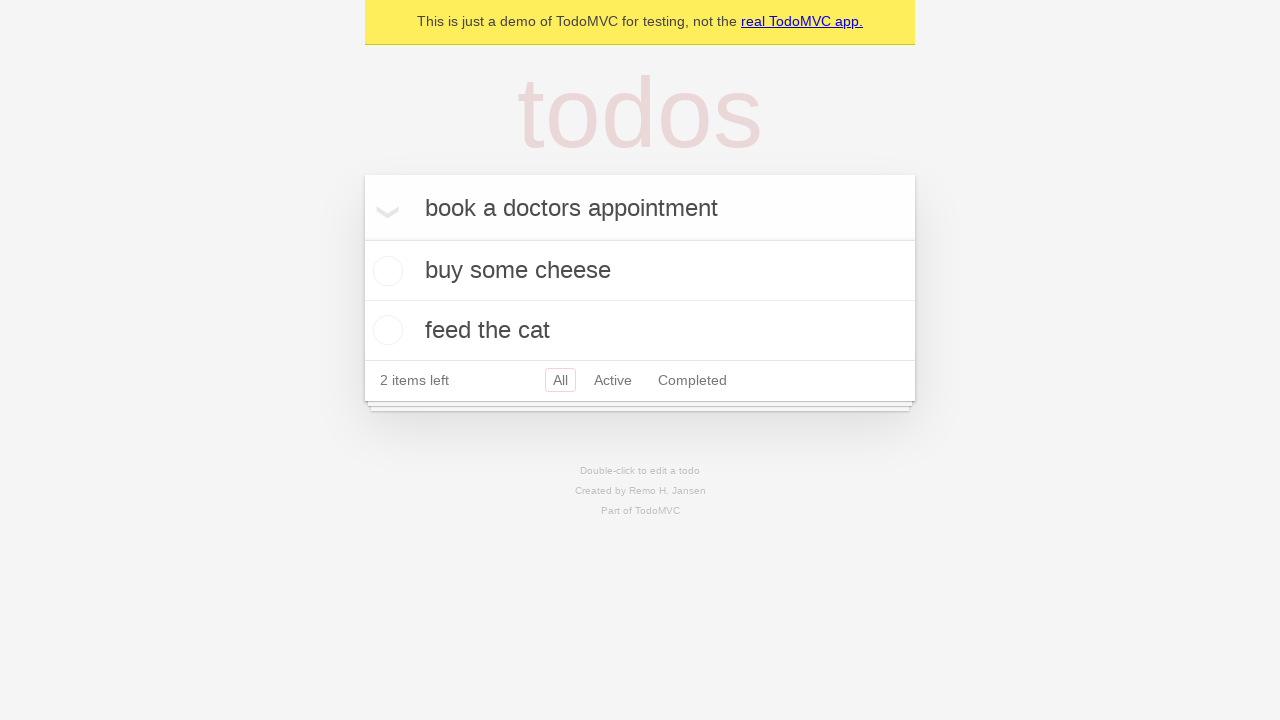

Pressed Enter to add 'book a doctors appointment' todo on internal:attr=[placeholder="What needs to be done?"i]
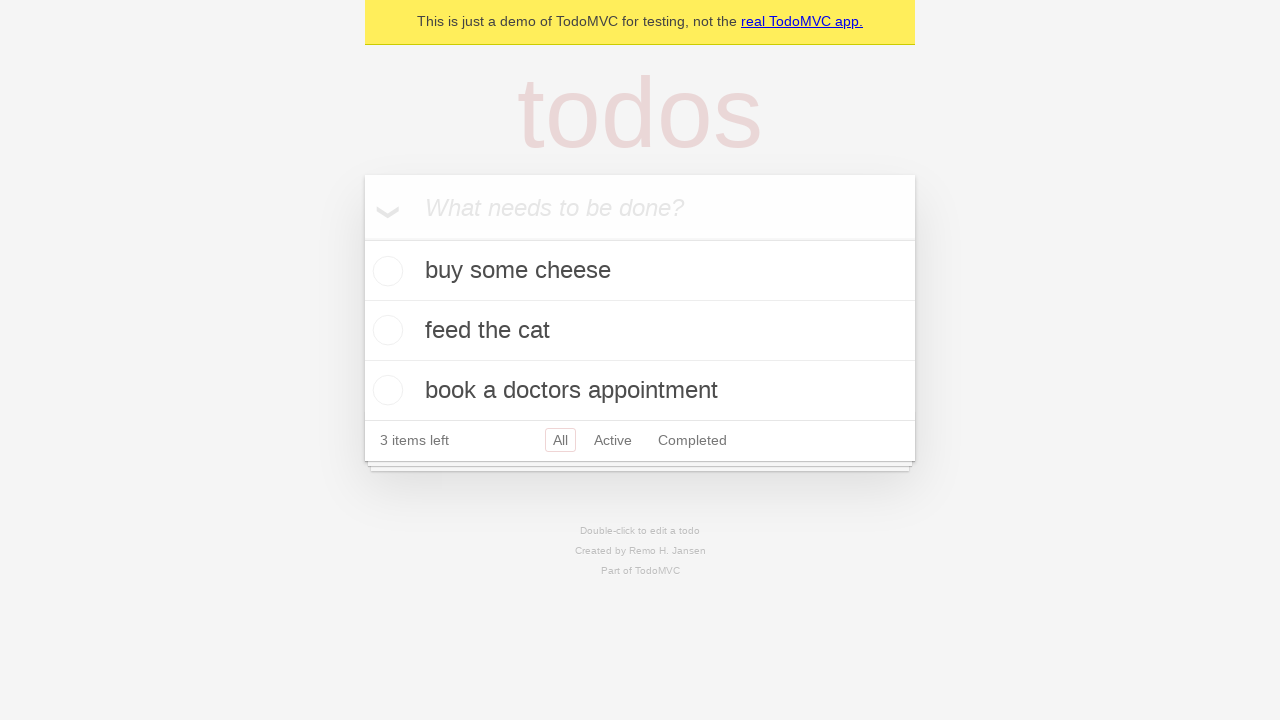

Checked the second todo item ('feed the cat') at (385, 330) on internal:testid=[data-testid="todo-item"s] >> nth=1 >> internal:role=checkbox
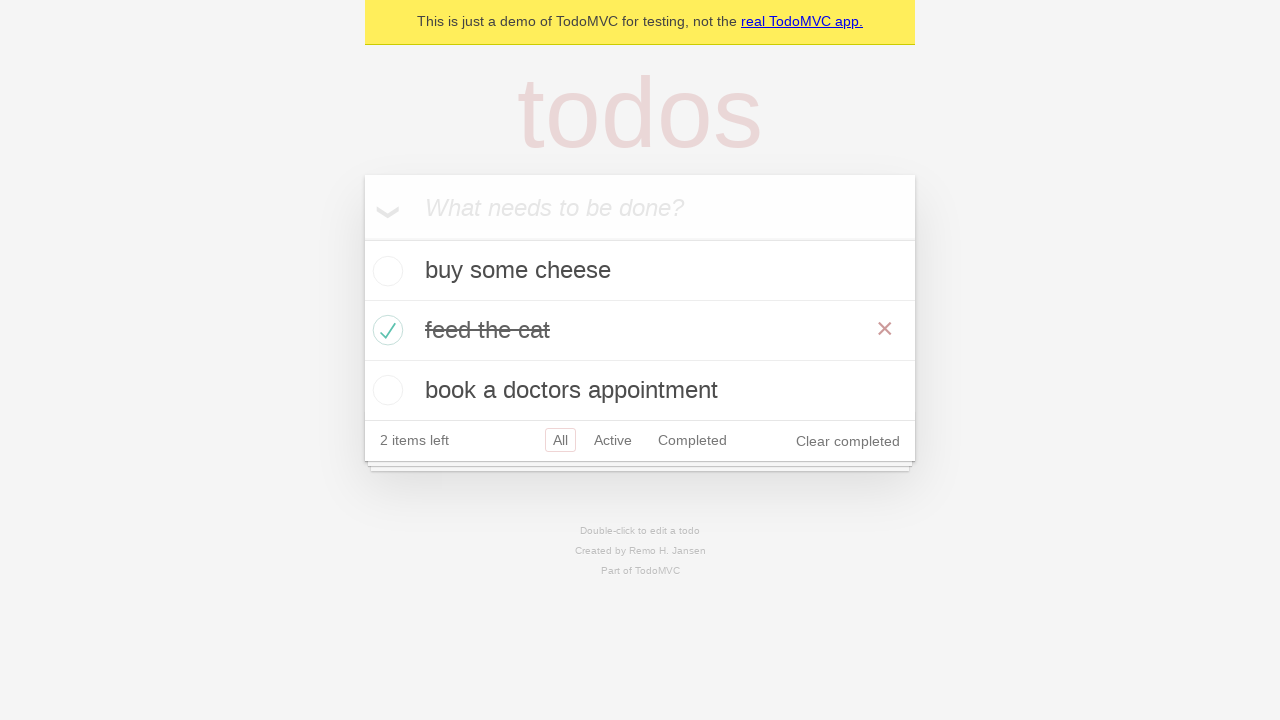

Clicked the 'Completed' filter link at (692, 440) on internal:role=link[name="Completed"i]
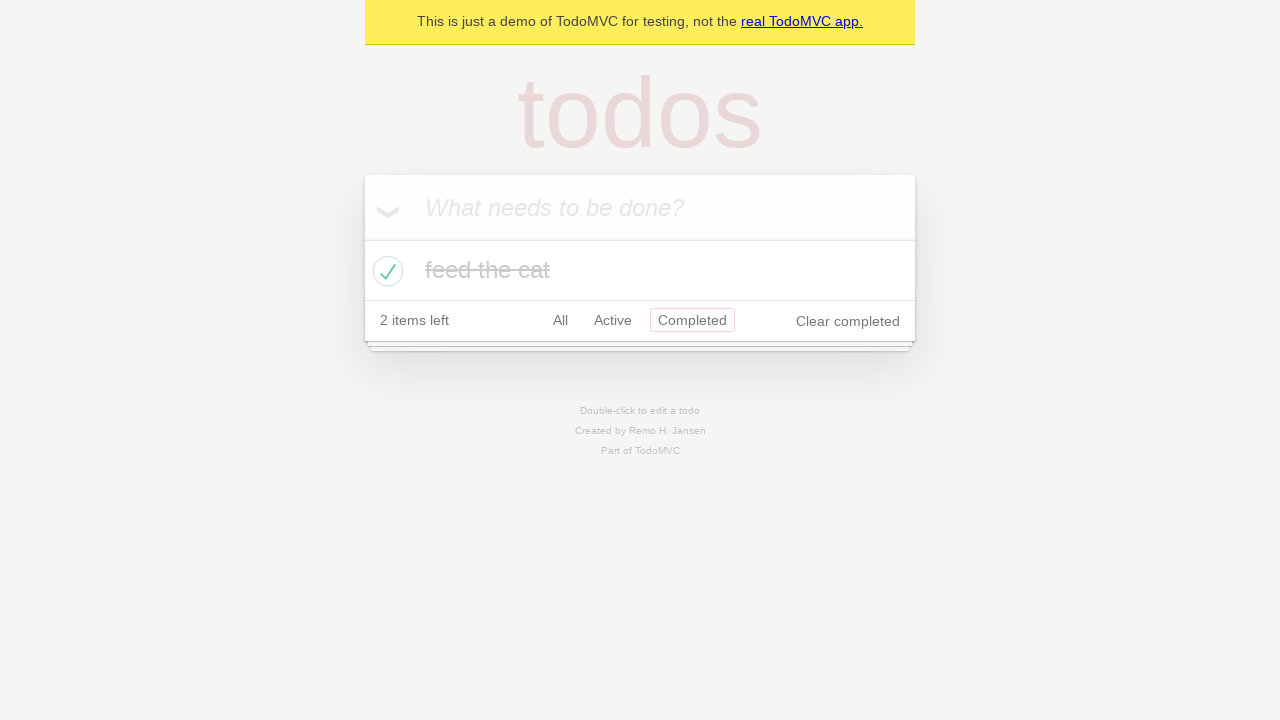

Waited for filtered todo items to load and display completed items
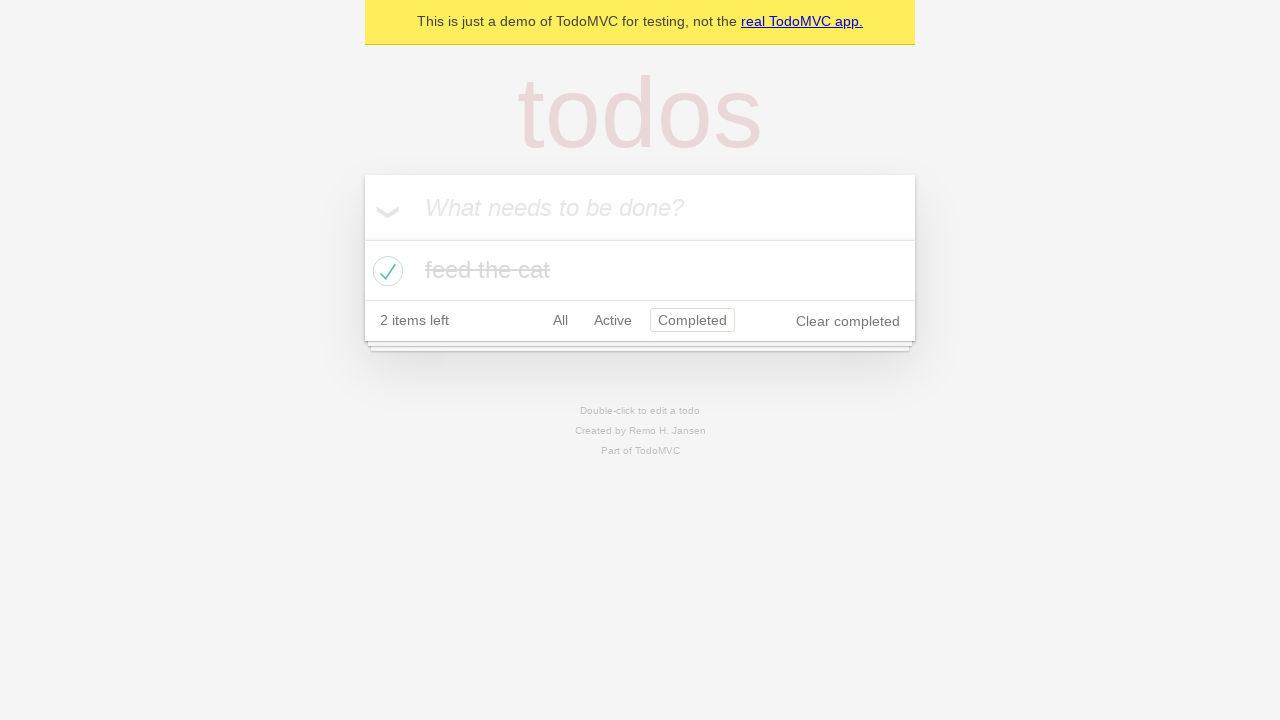

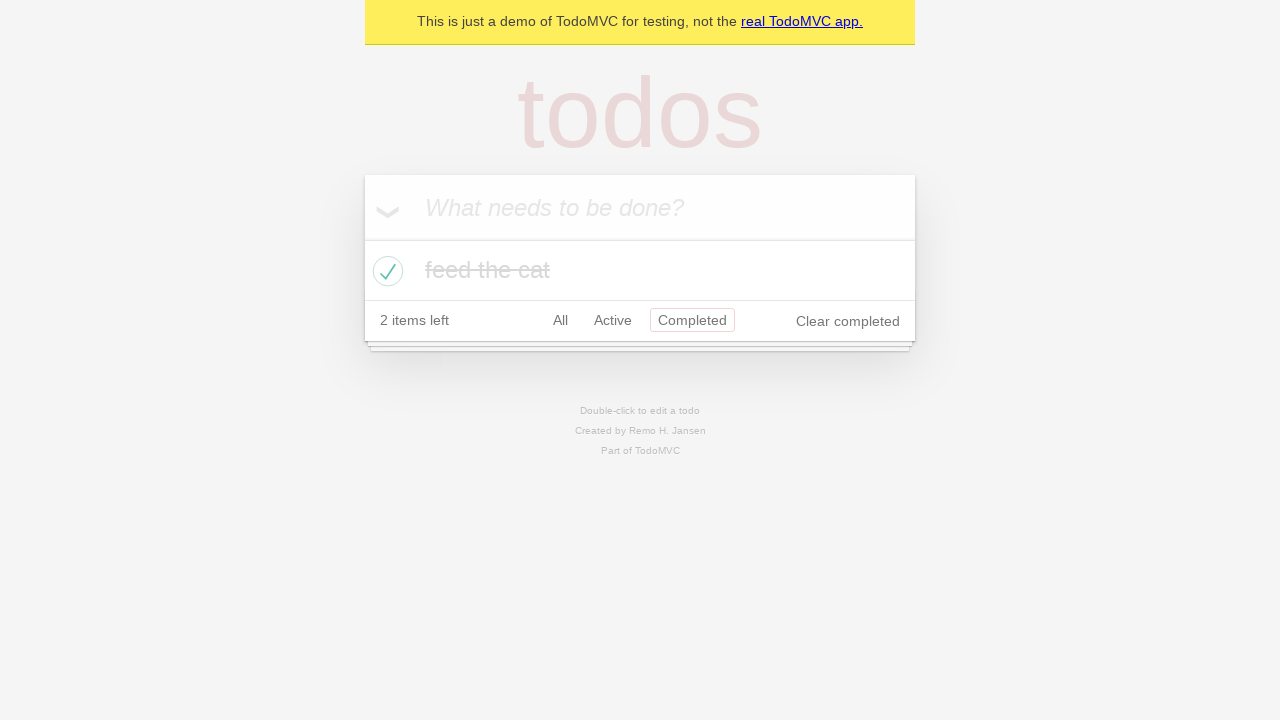